Tests customer login flow on GlobalsQA banking demo by selecting a customer from dropdown and logging in to verify welcome message.

Starting URL: https://www.globalsqa.com/angularJs-protractor/BankingProject/#/login

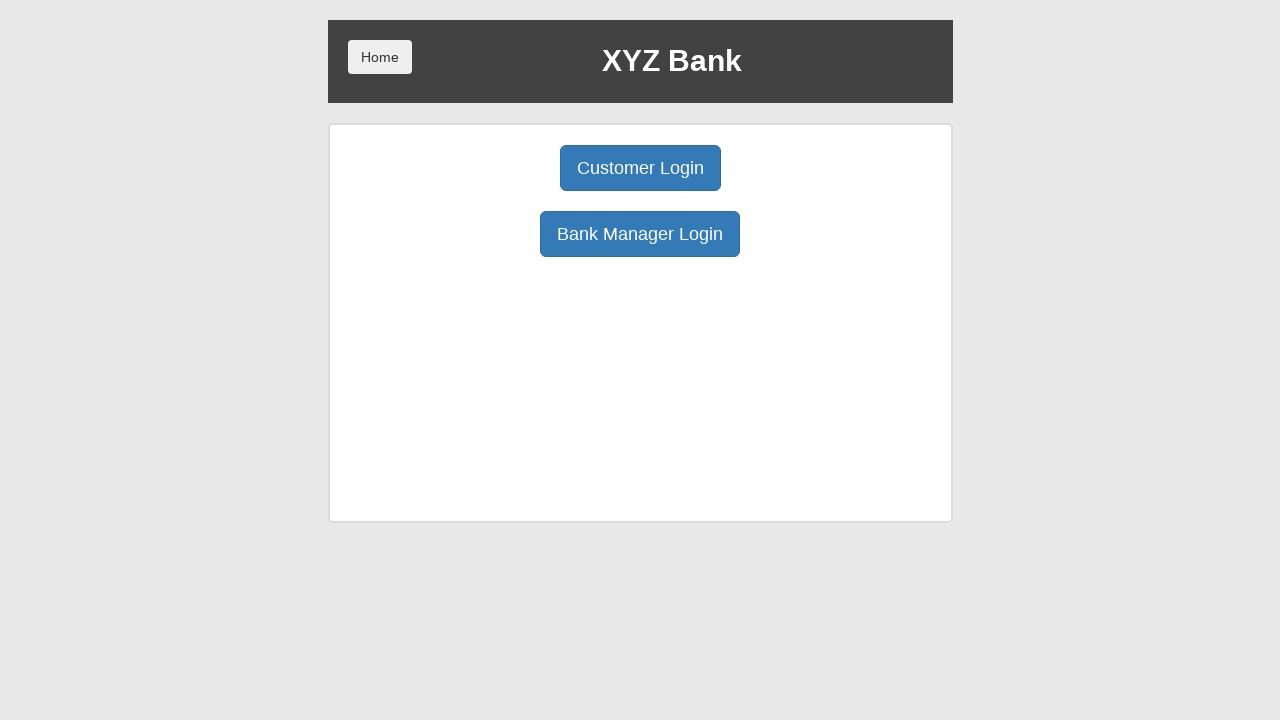

Clicked Customer Login button at (640, 168) on xpath=//button[@ng-click='customer()']
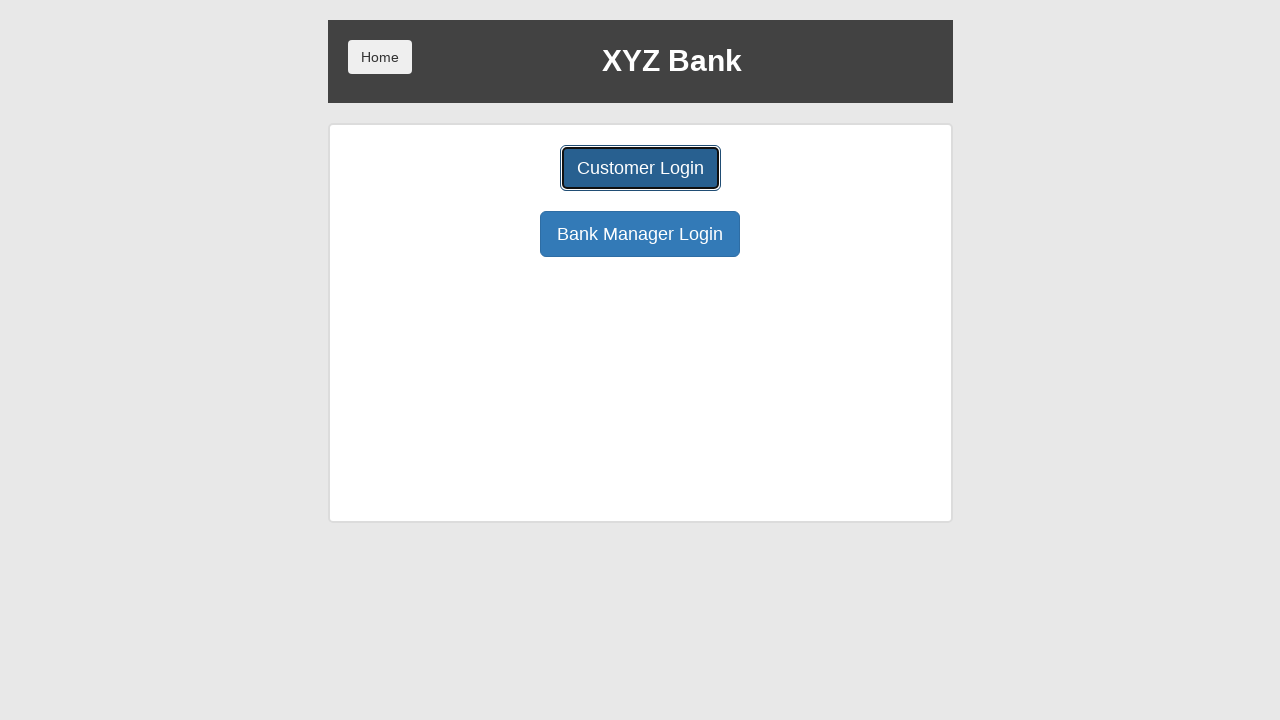

Selected Harry Potter from customer dropdown on #userSelect
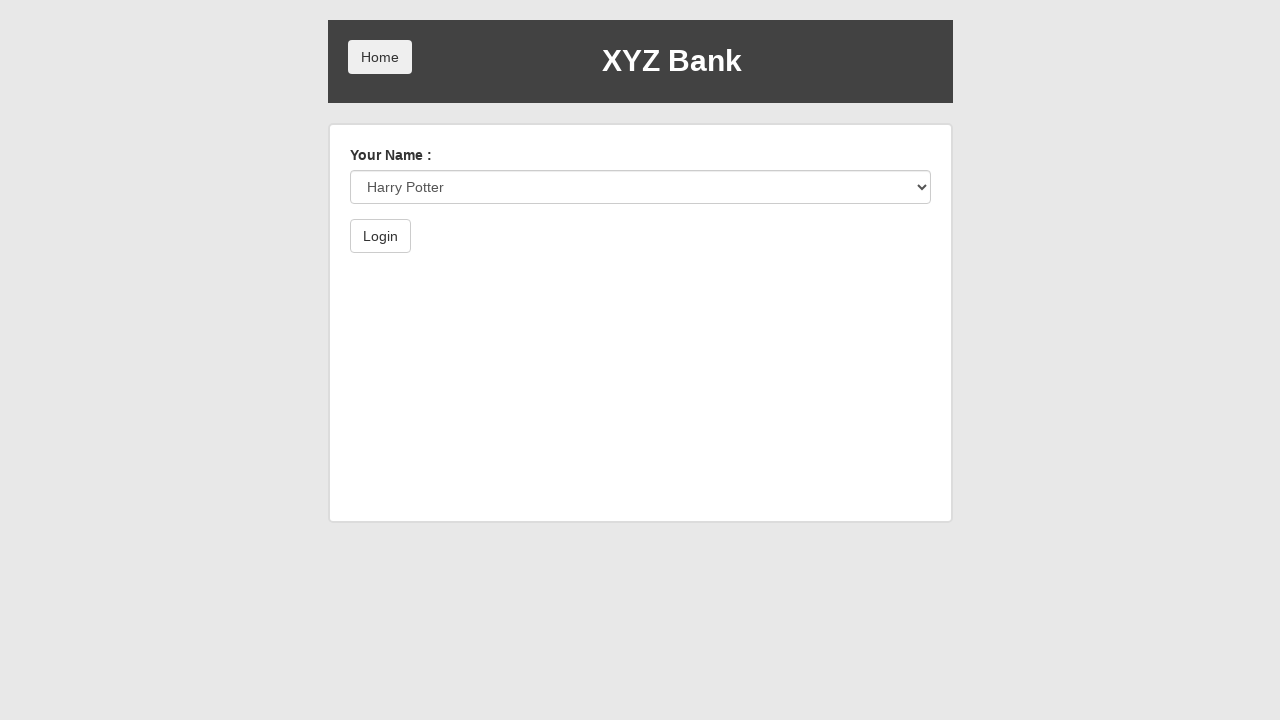

Clicked Login button to authenticate at (380, 236) on xpath=//button[@type='submit']
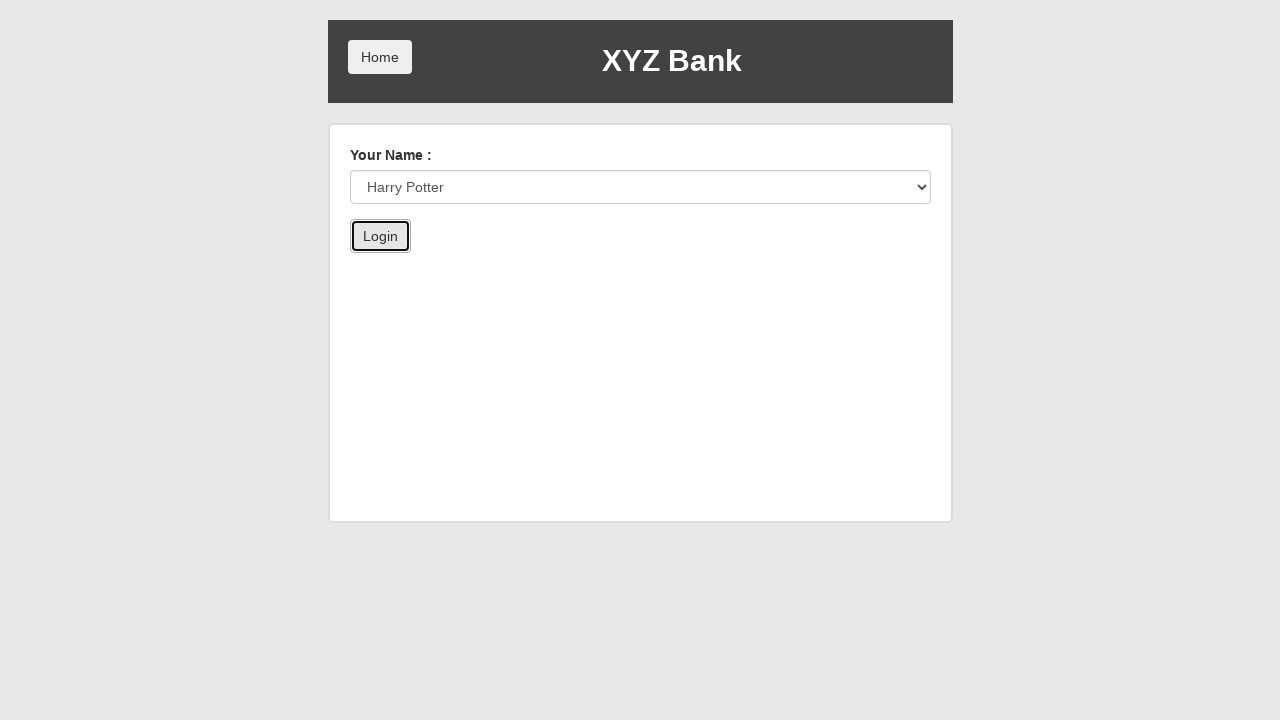

Welcome message loaded, confirming successful login
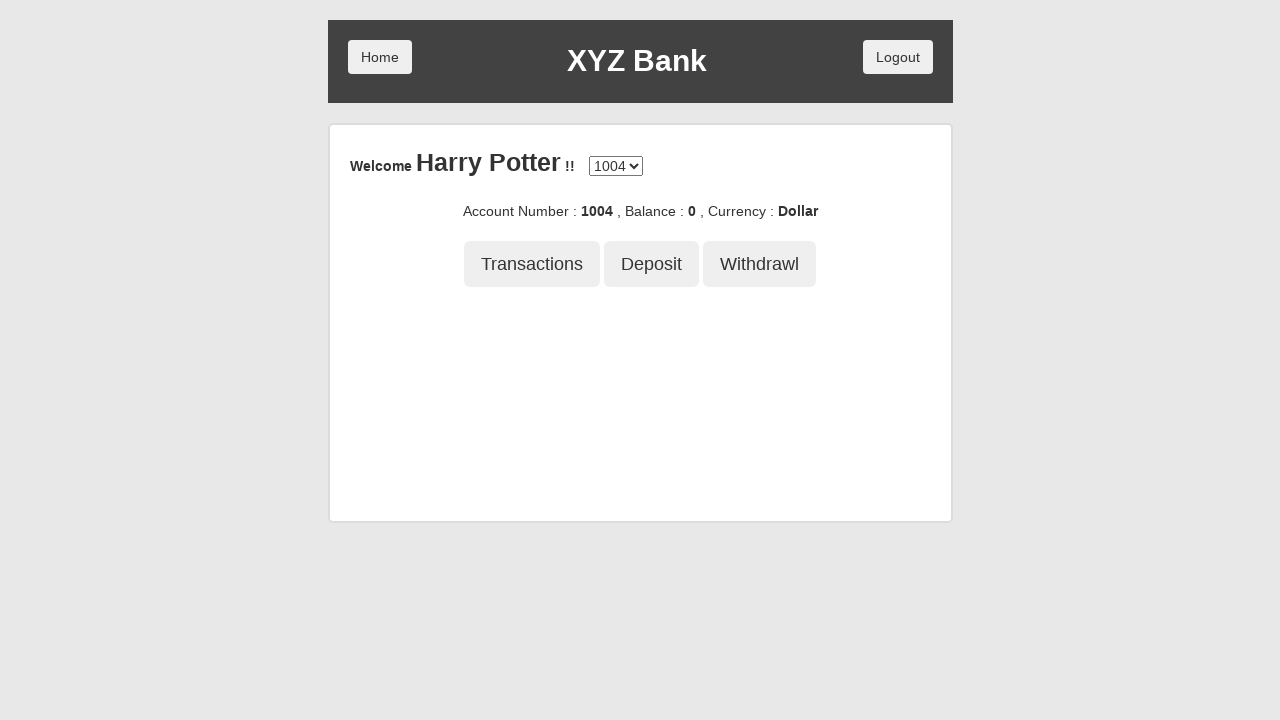

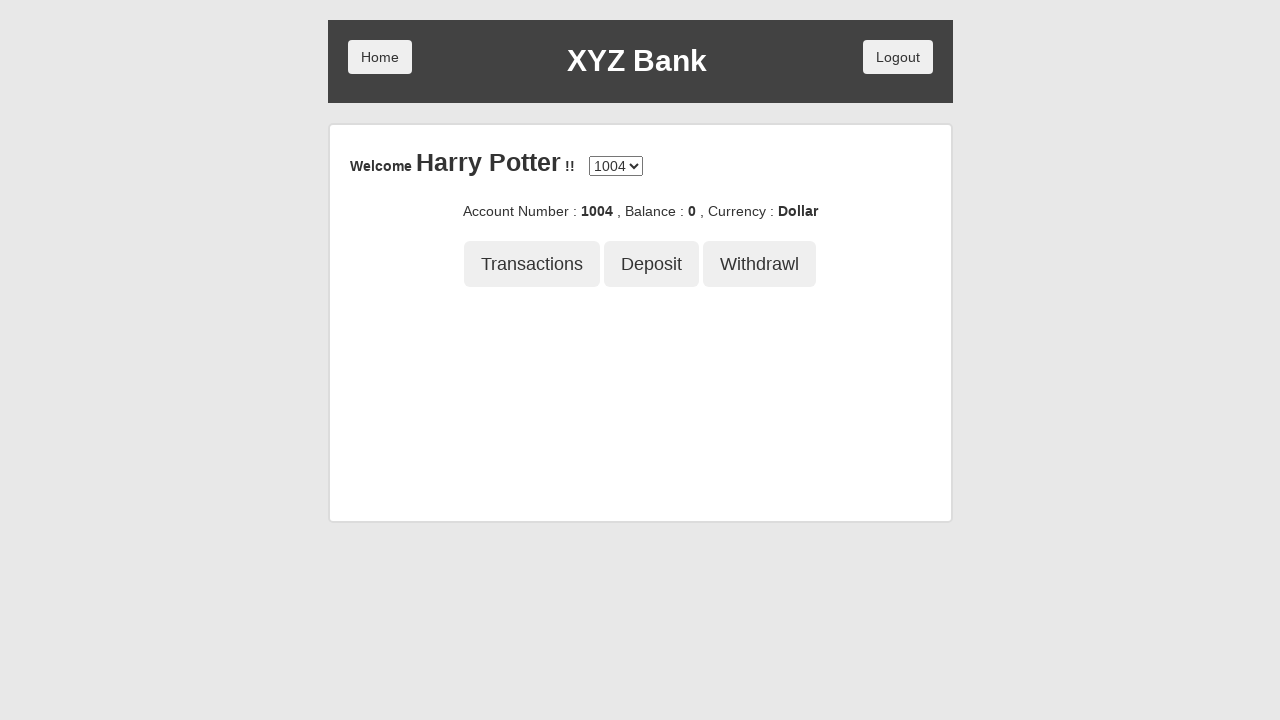